Navigates to a shadow DOM example page and interacts with elements inside a shadow root to extract text content

Starting URL: http://watir.com/examples/shadow_dom.html

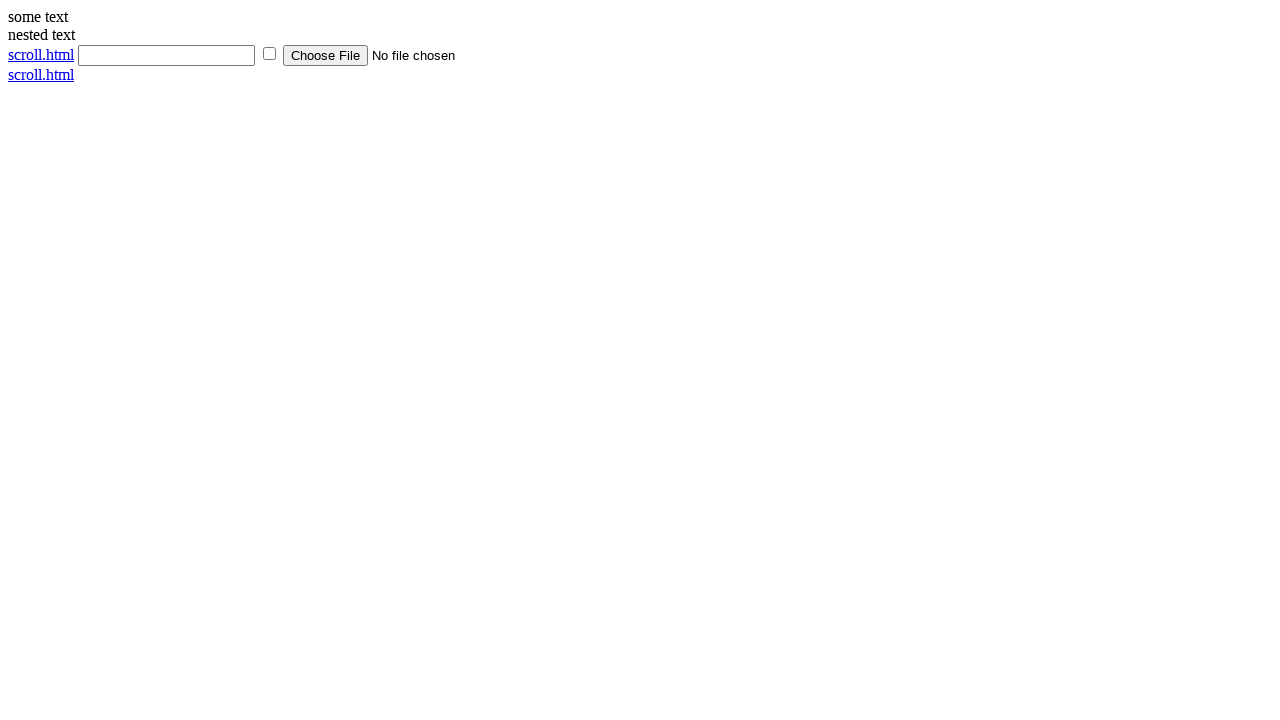

Navigated to shadow DOM example page
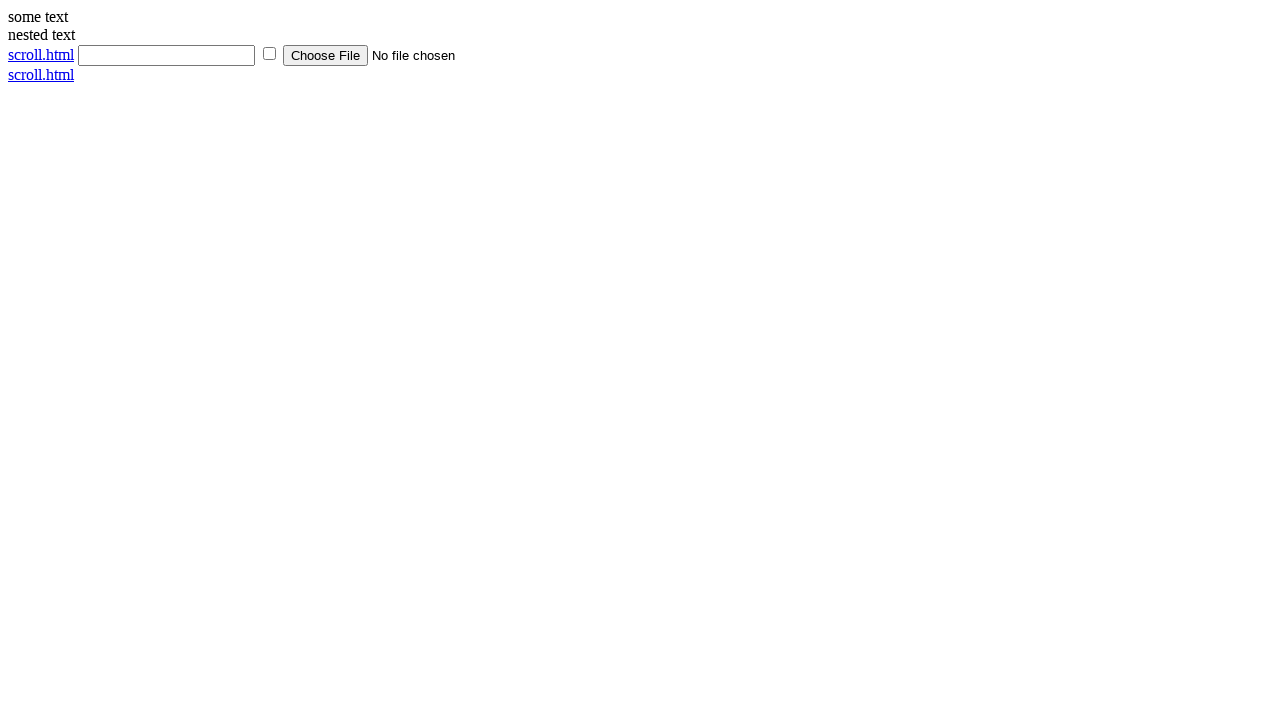

Located shadow host element
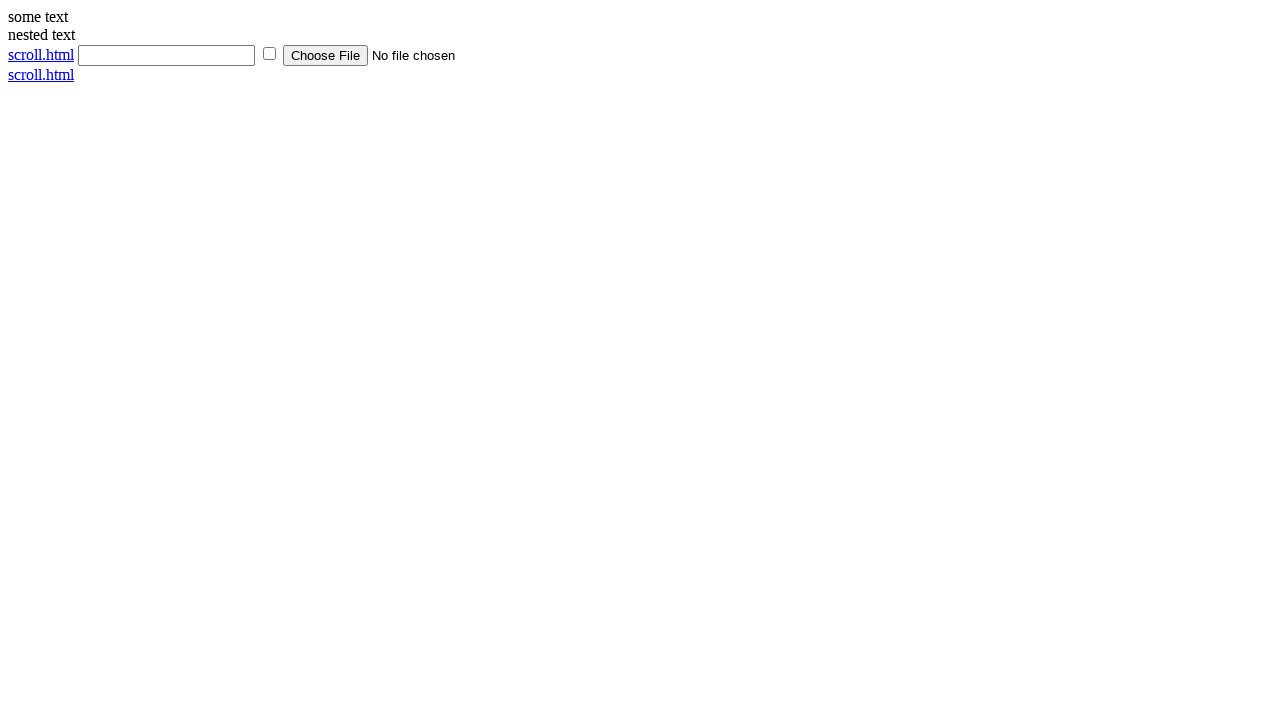

Extracted text content from shadow DOM element
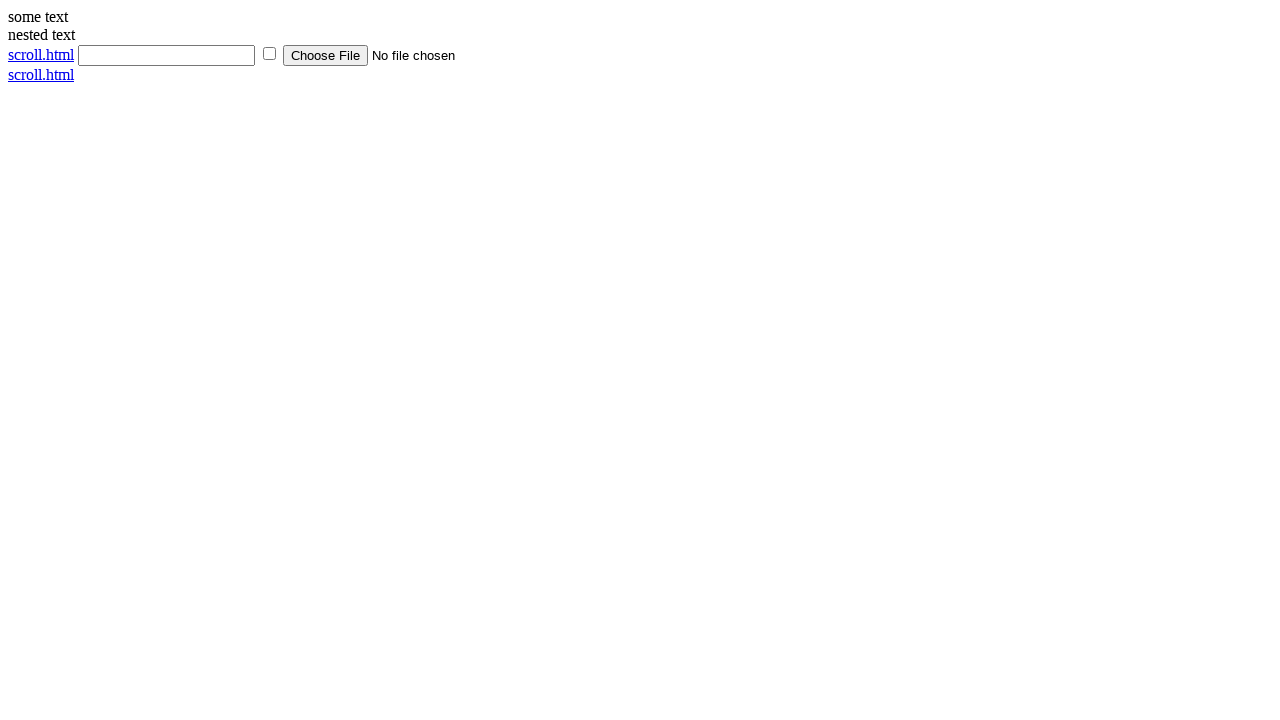

Verified shadow DOM content was successfully accessed
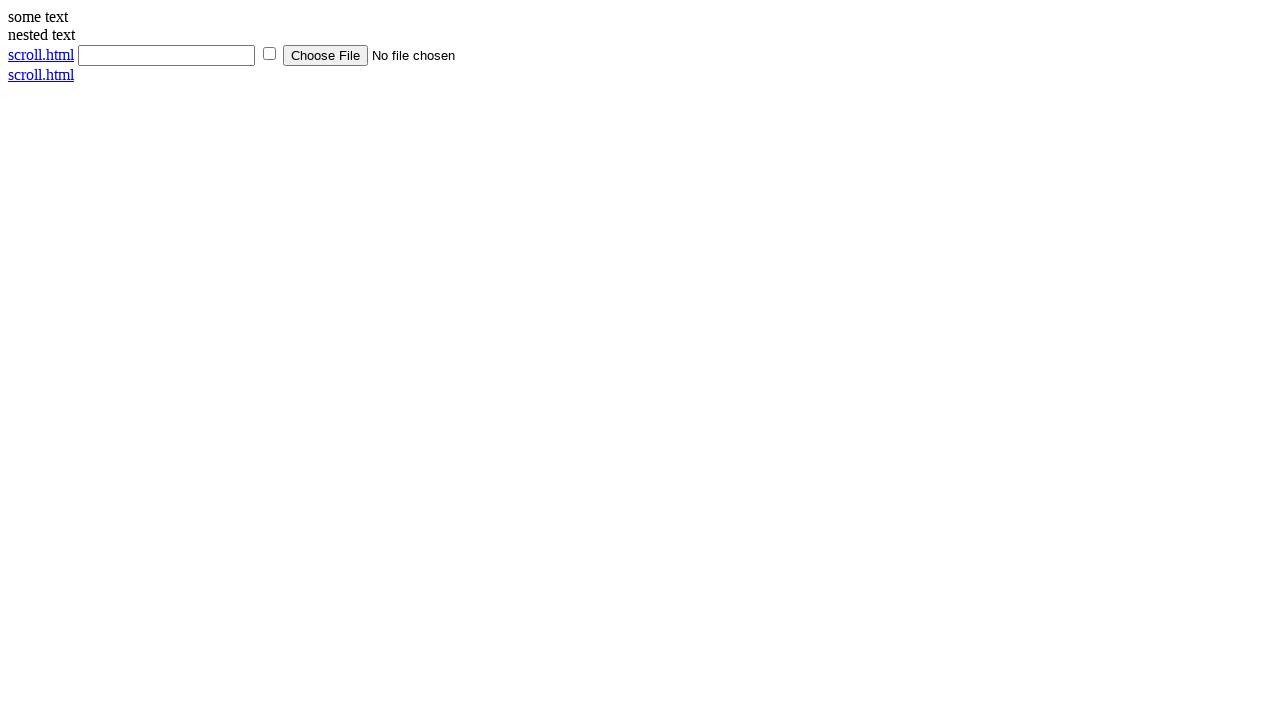

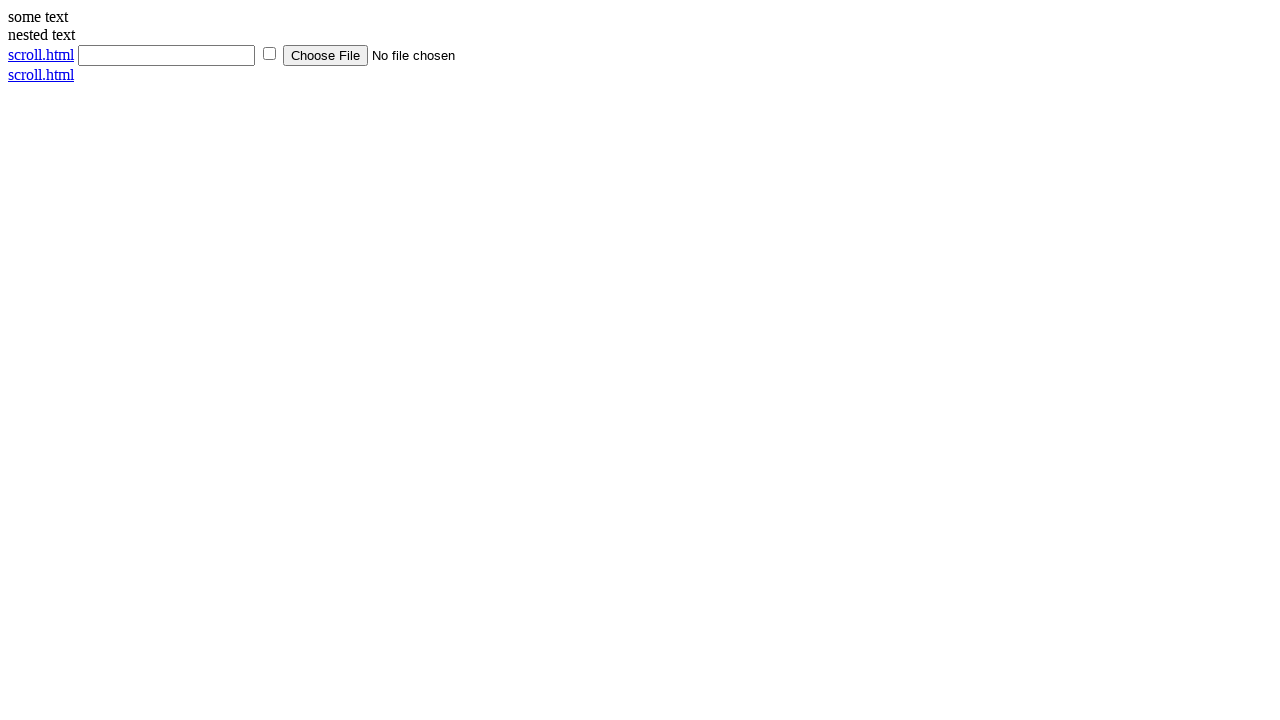